Tests accepting a JavaScript alert dialog and verifying the success message

Starting URL: https://the-internet.herokuapp.com/javascript_alerts

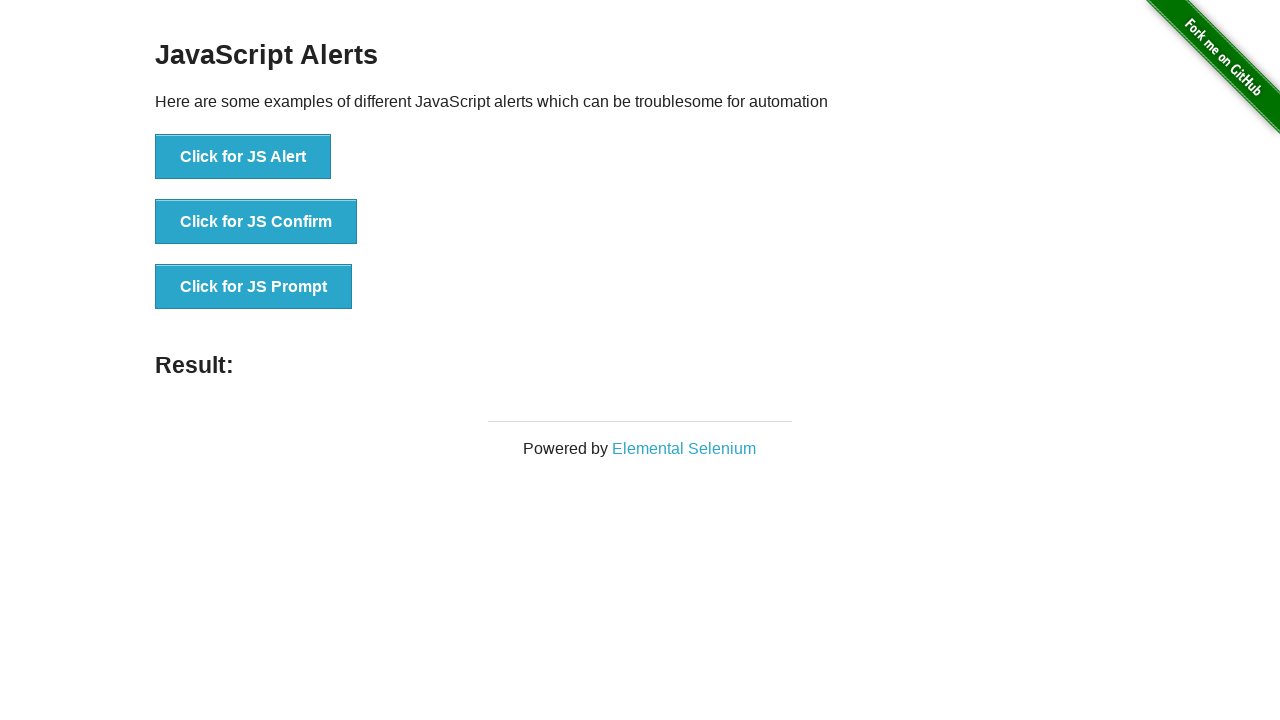

Clicked button to trigger JavaScript alert dialog at (243, 157) on xpath=//button[contains(@onclick,'jsAlert')]
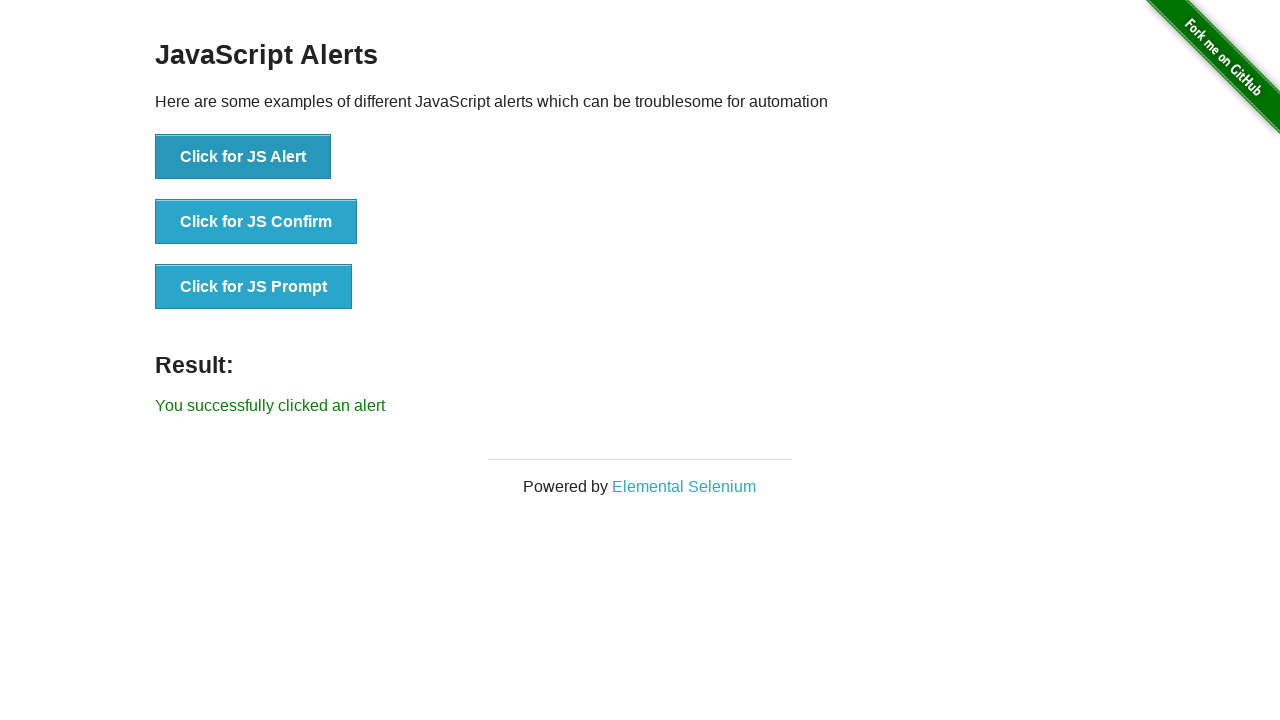

Set up dialog handler to accept alert
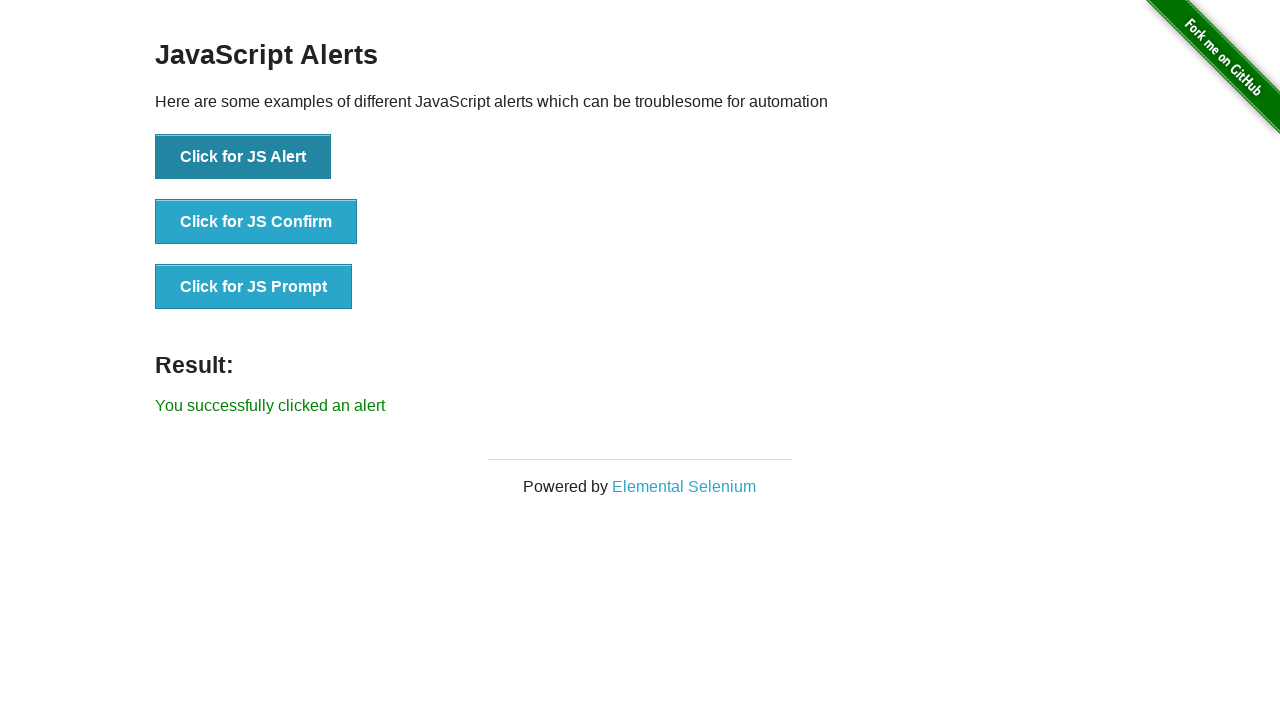

Verified success message 'You successfully clicked an alert' appeared after accepting alert
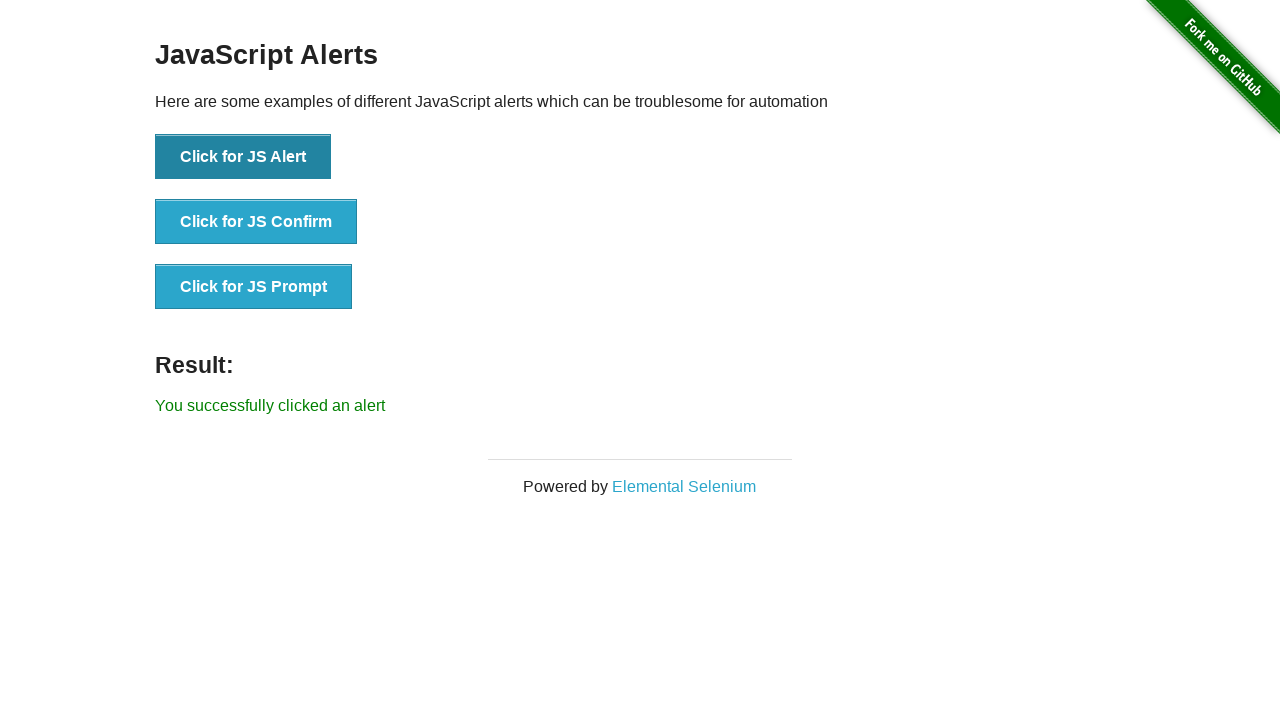

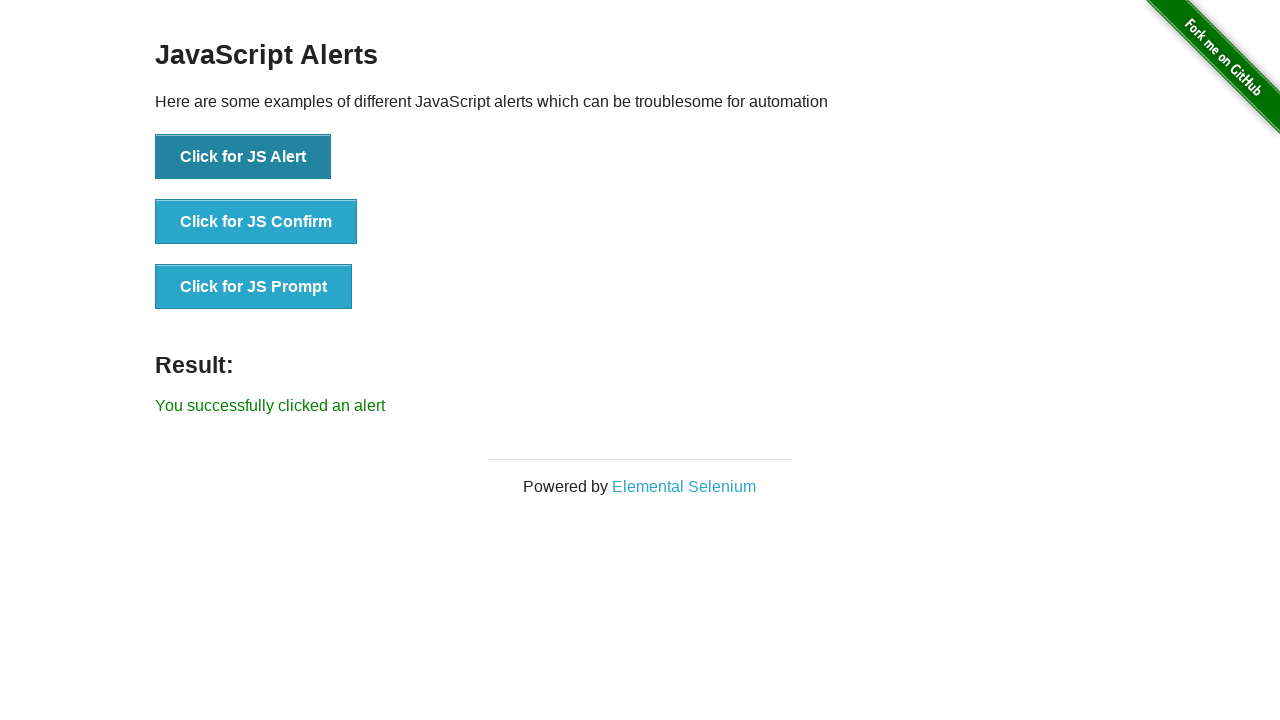